Tests file upload functionality by navigating to File Upload page, uploading a small image file, and verifying successful upload

Starting URL: https://the-internet.herokuapp.com/

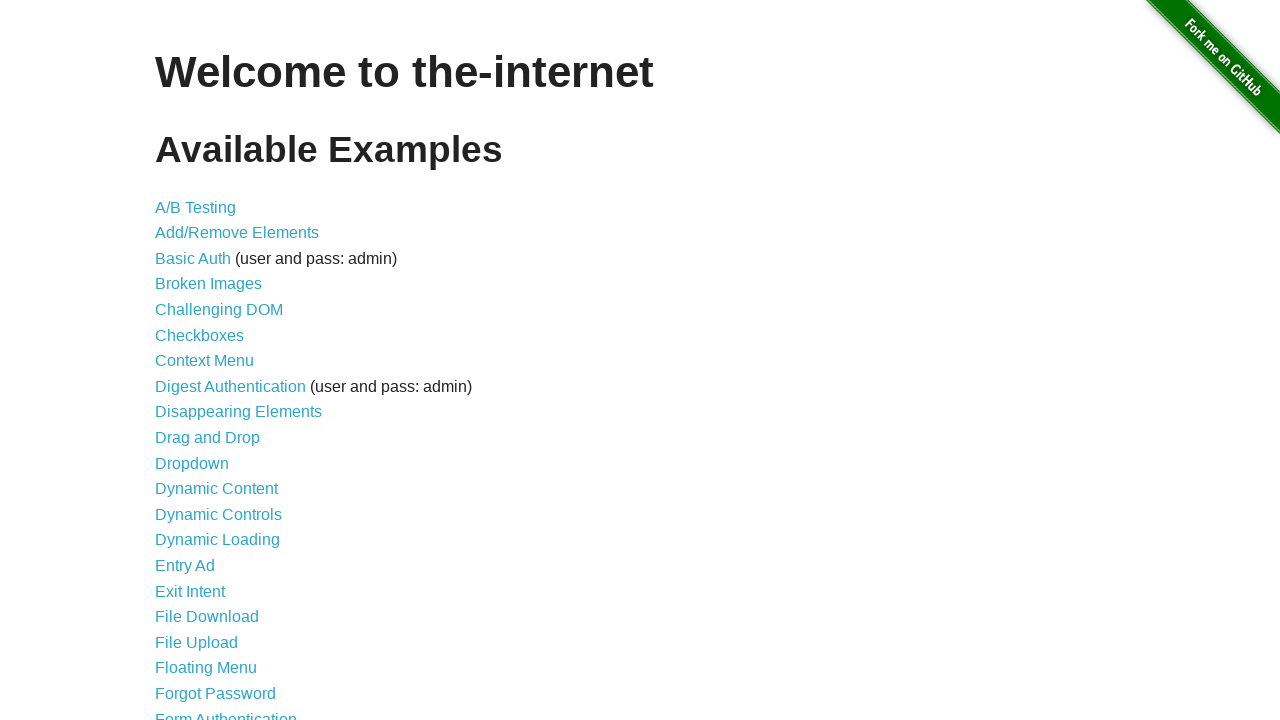

Clicked on 'File Upload' link to navigate to upload page at (196, 642) on a[href='/upload']
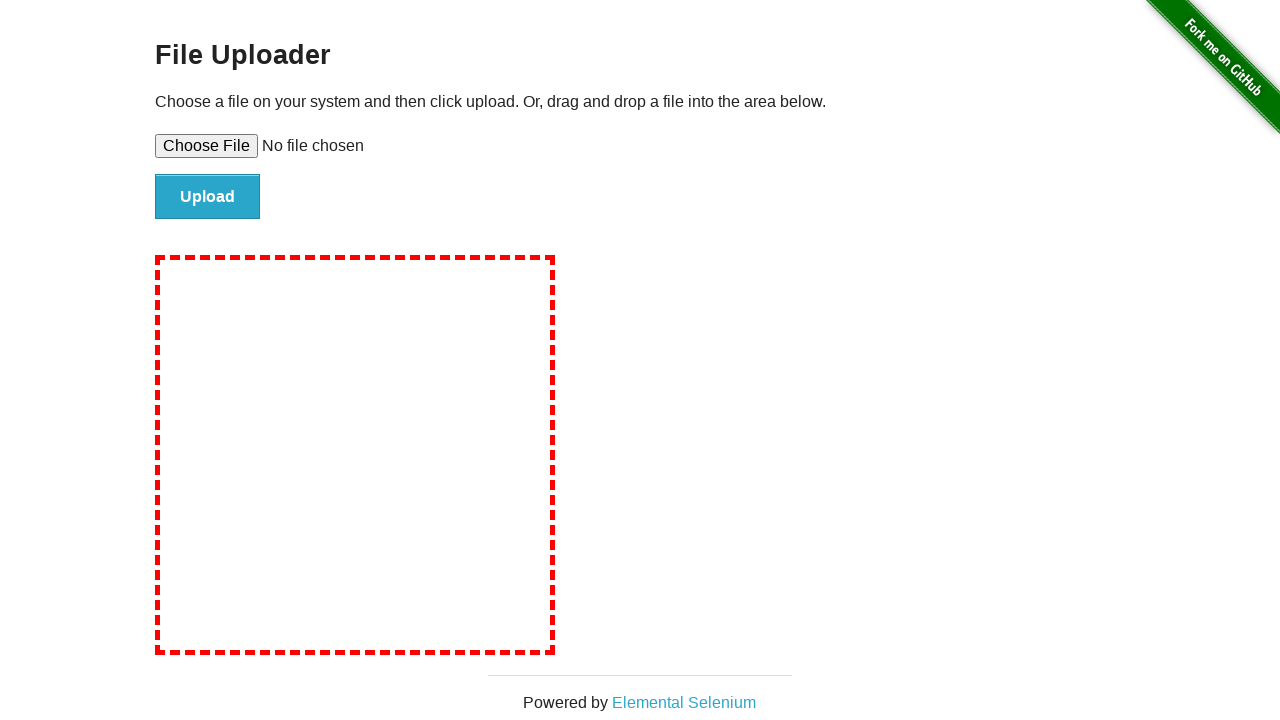

File upload input field loaded and visible
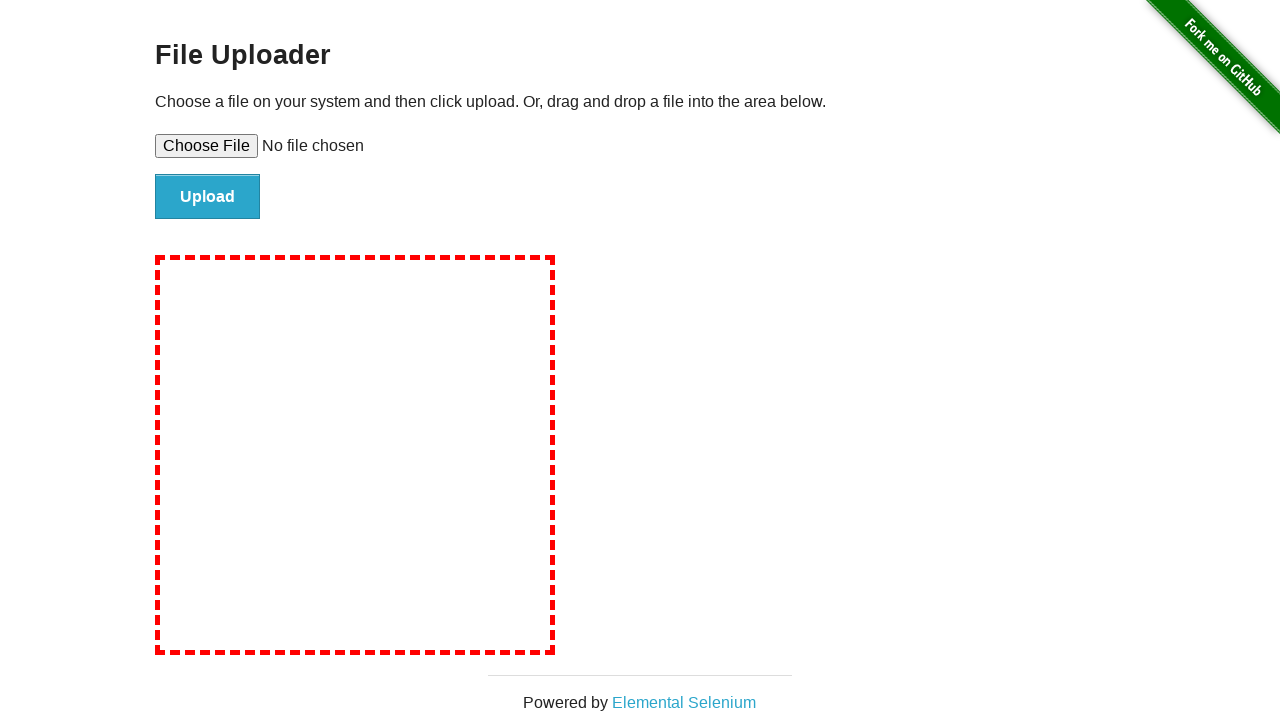

Uploaded small PNG image file 'test_image.png' to file input field
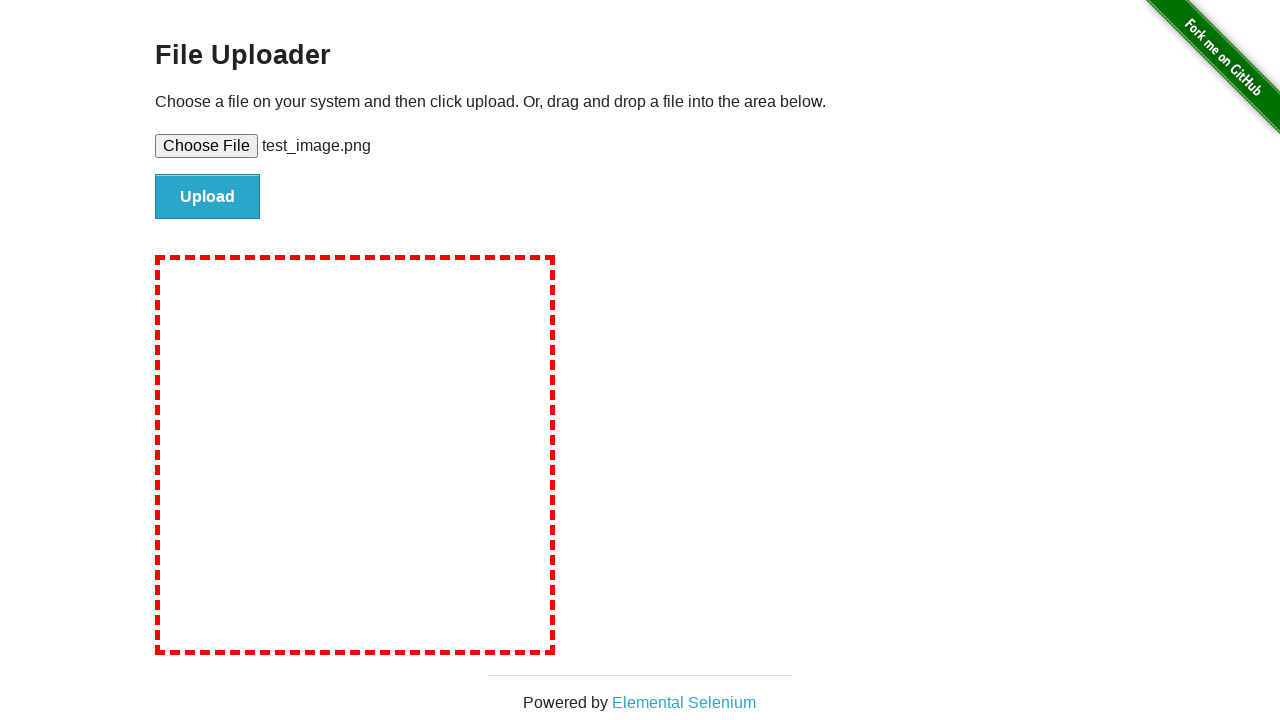

Clicked Upload button to submit file at (208, 197) on #file-submit
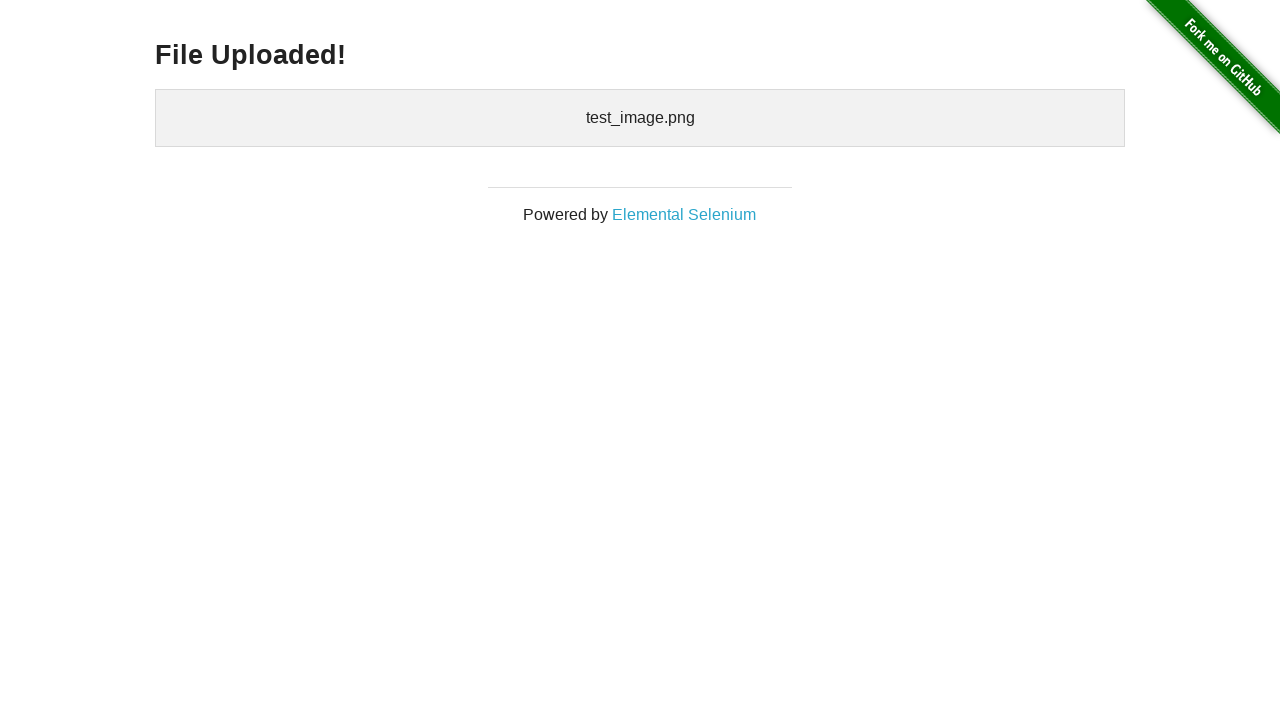

Upload confirmation page loaded with uploaded files section
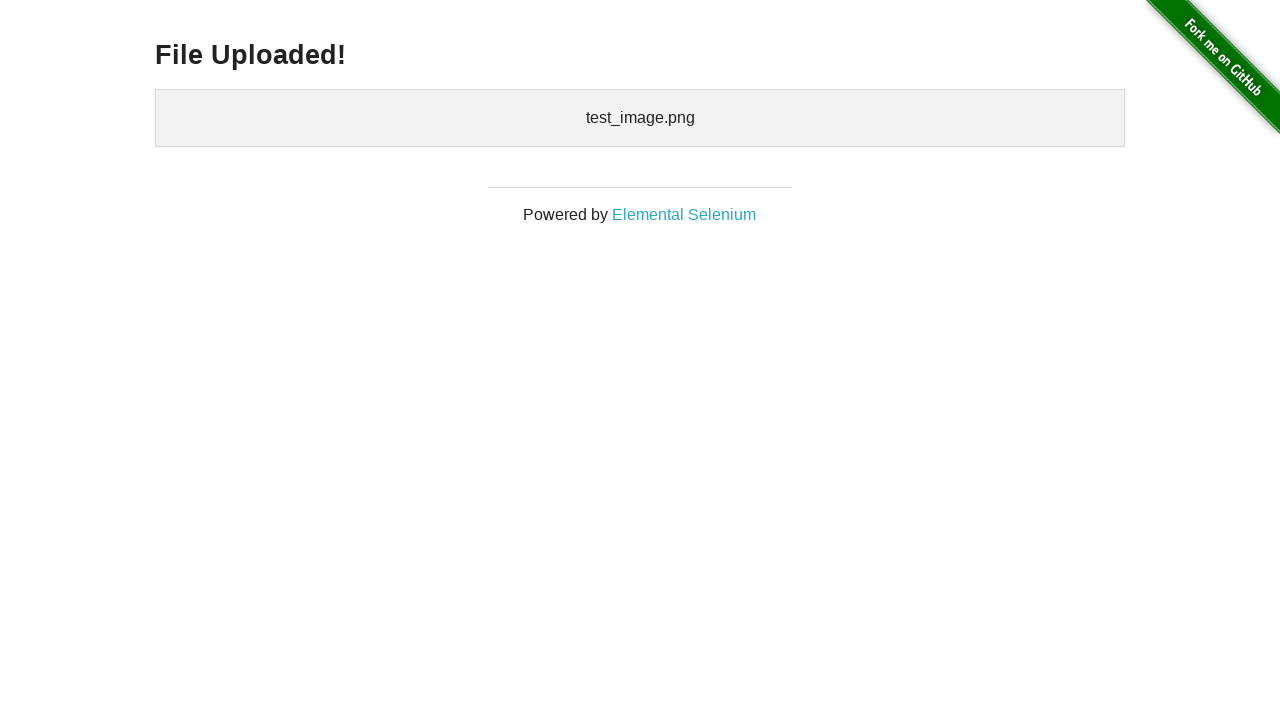

Retrieved uploaded files text content
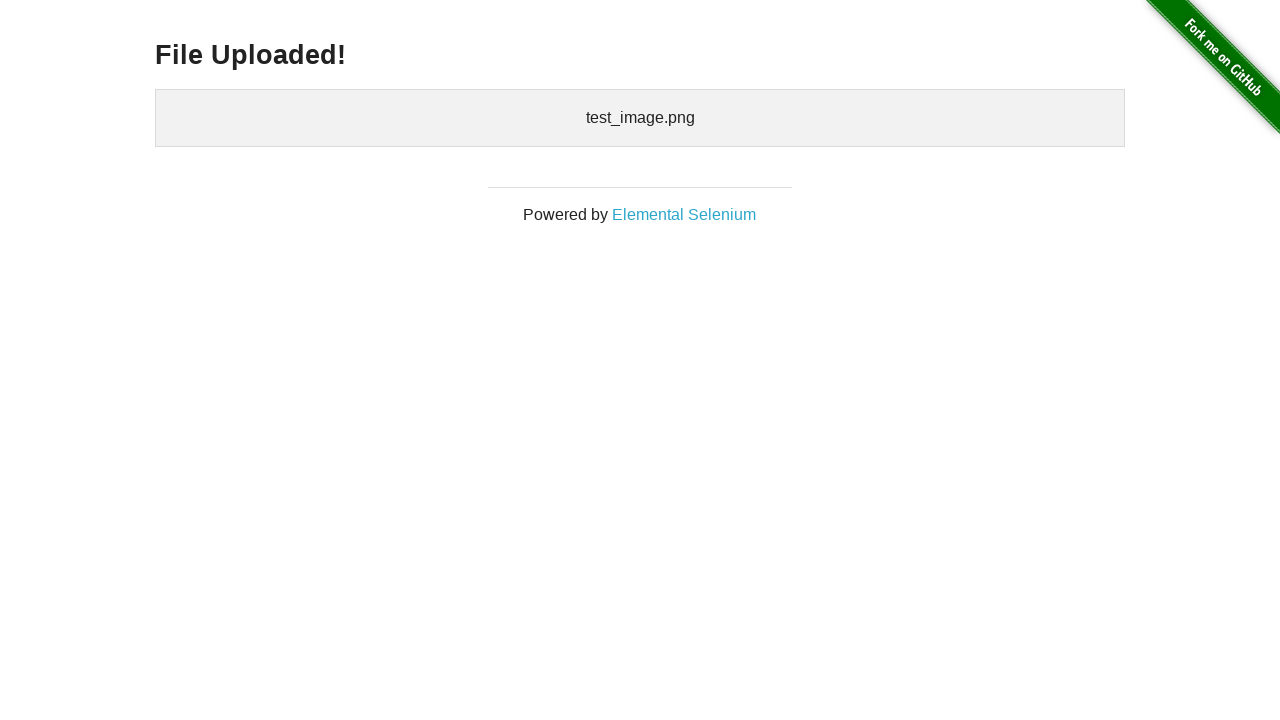

Verified that 'test_image.png' appears in uploaded files - file upload successful
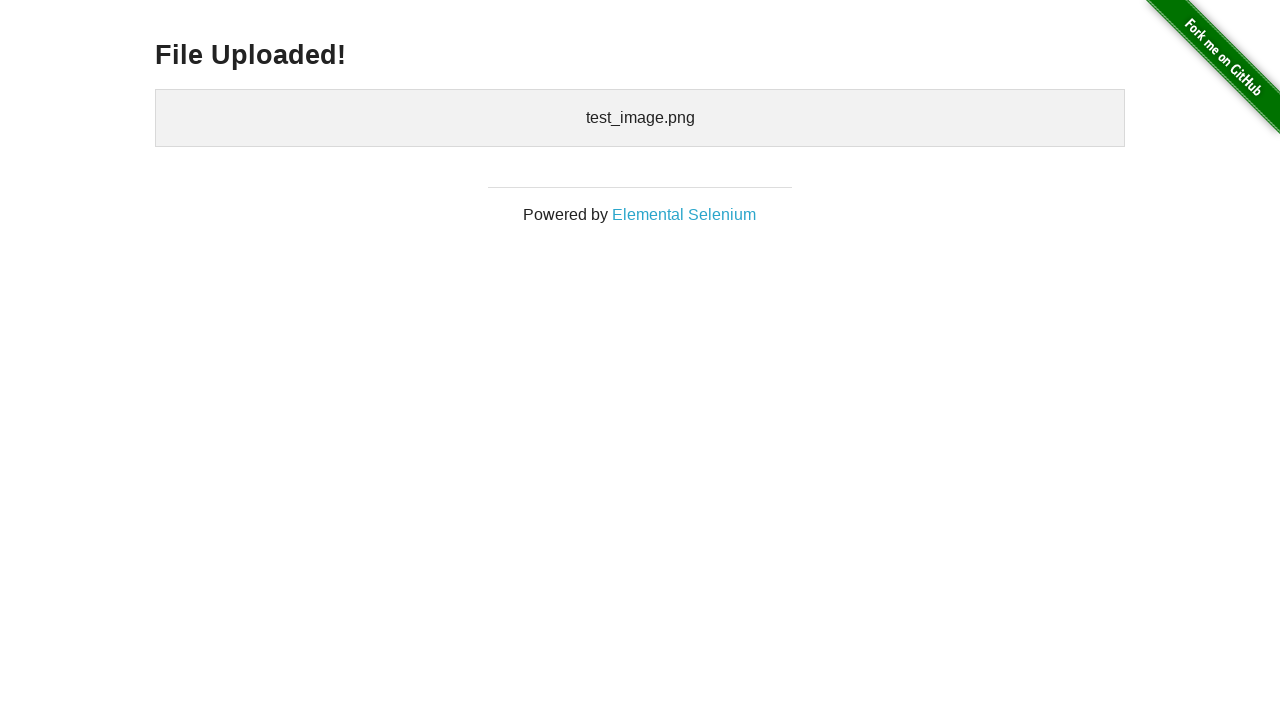

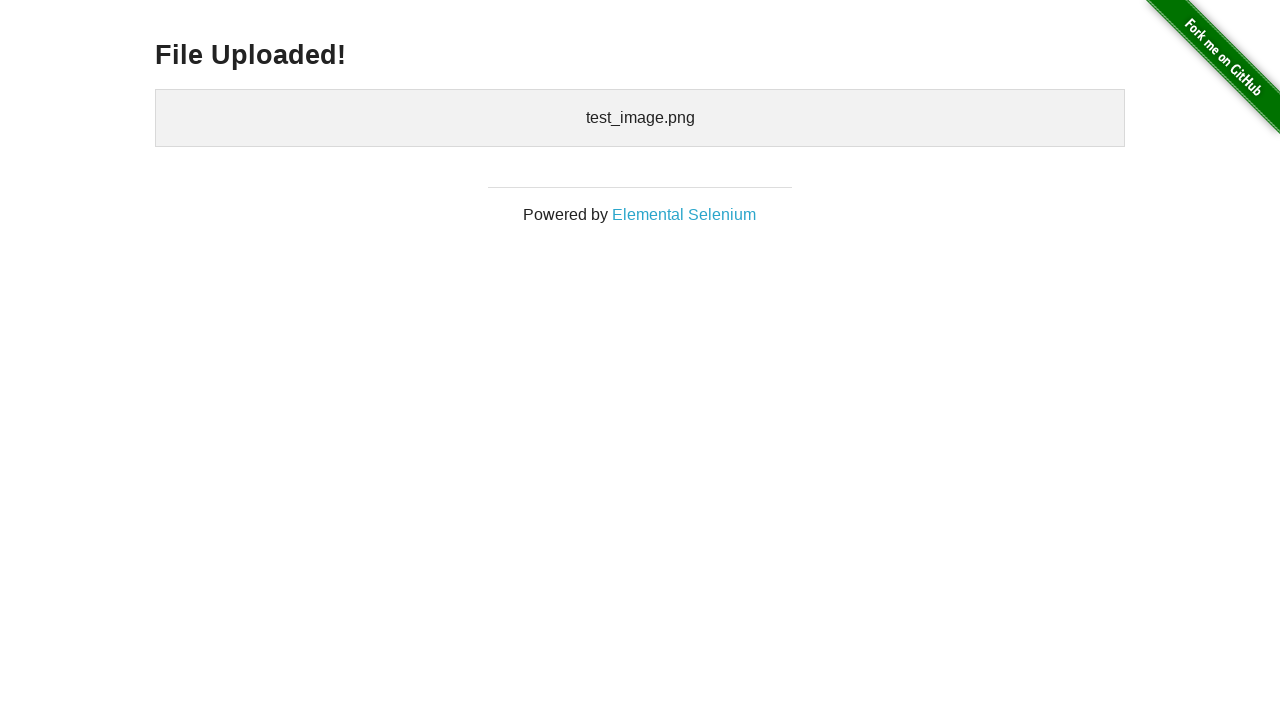